Tests JavaScript confirmation alert by clicking the confirm button, accepting the alert, and verifying the result text

Starting URL: http://practice.cydeo.com/javascript_alerts

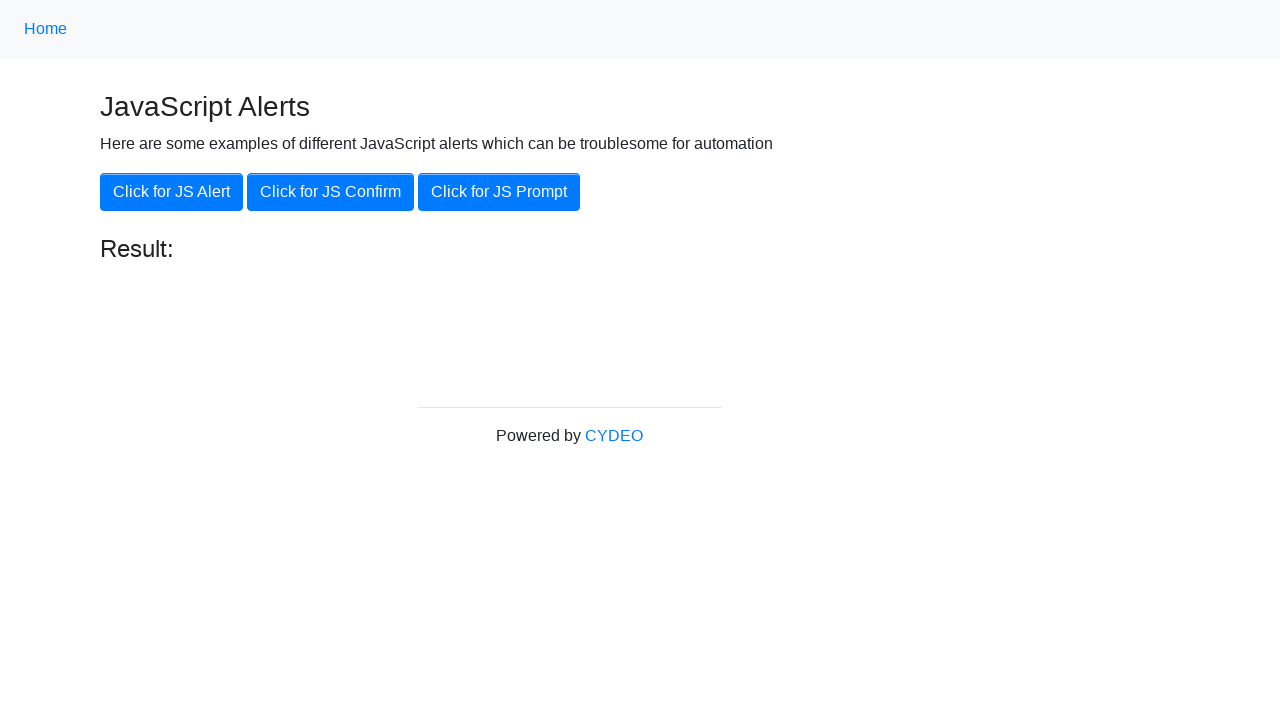

Clicked the 'Click for JS Confirm' button at (330, 192) on xpath=//button[.='Click for JS Confirm']
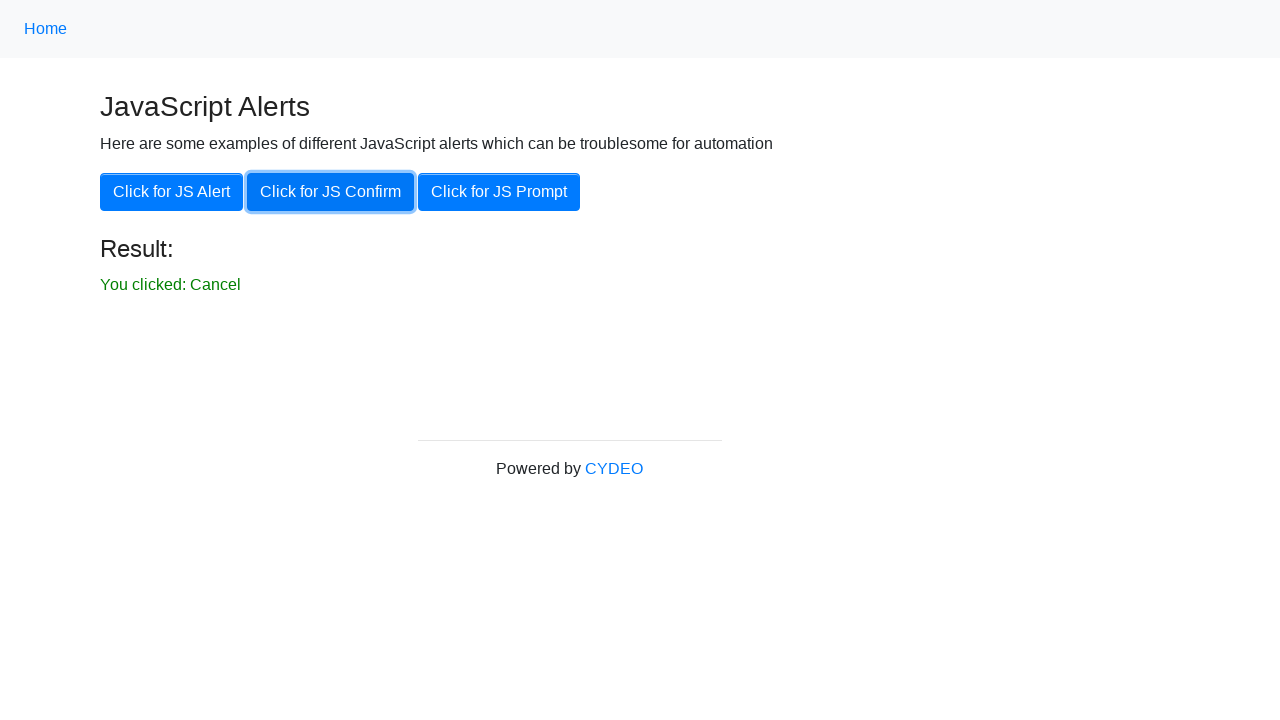

Set up dialog handler to accept confirmation alerts
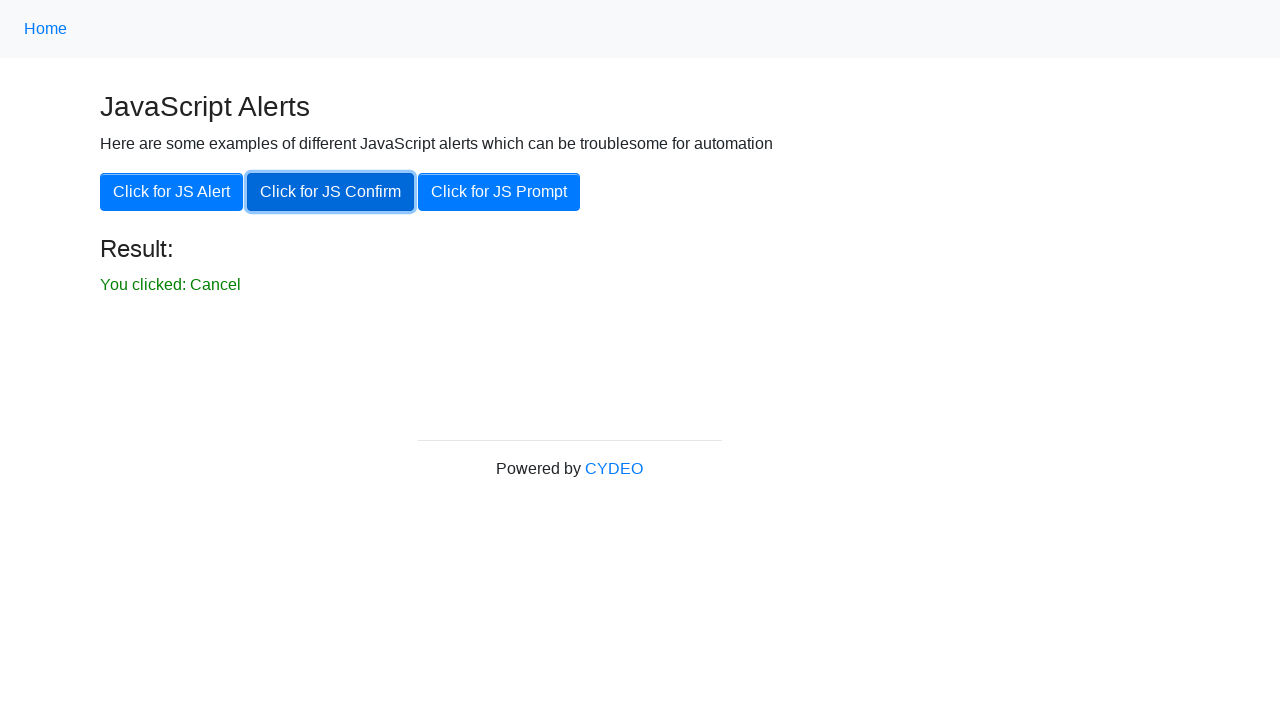

Clicked the 'Click for JS Confirm' button to trigger alert at (330, 192) on xpath=//button[.='Click for JS Confirm']
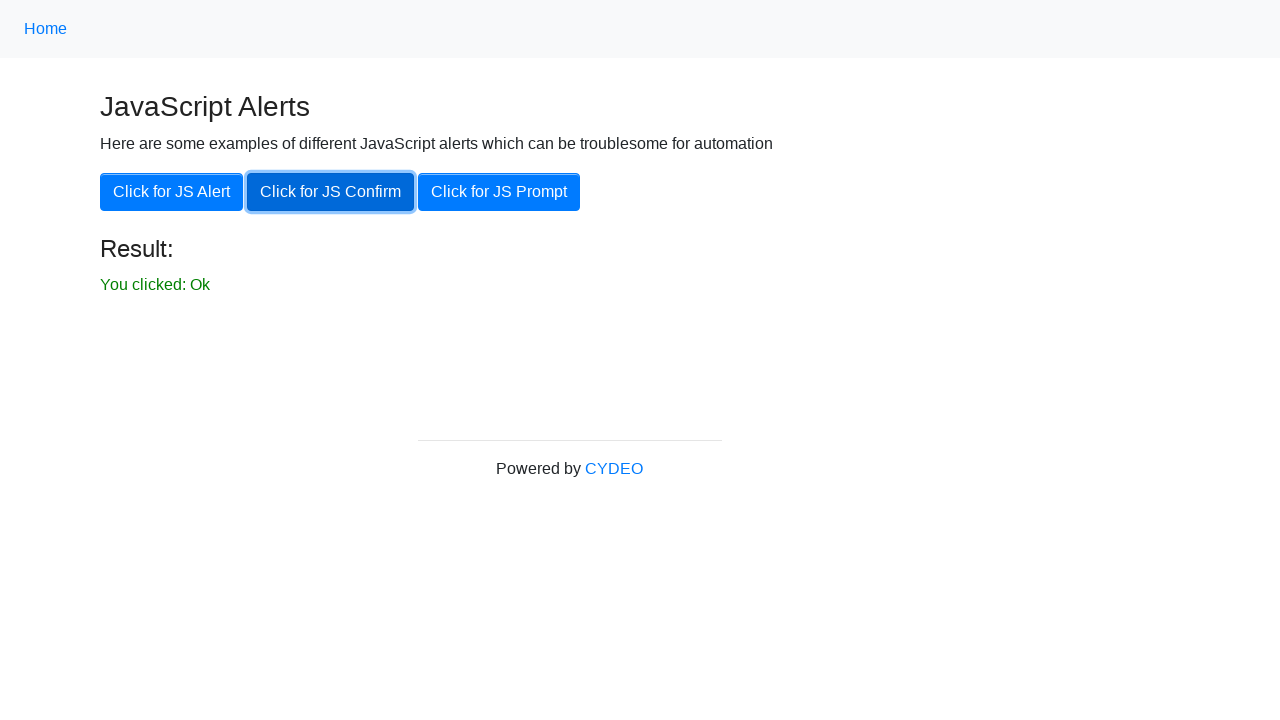

Retrieved result text from the result element
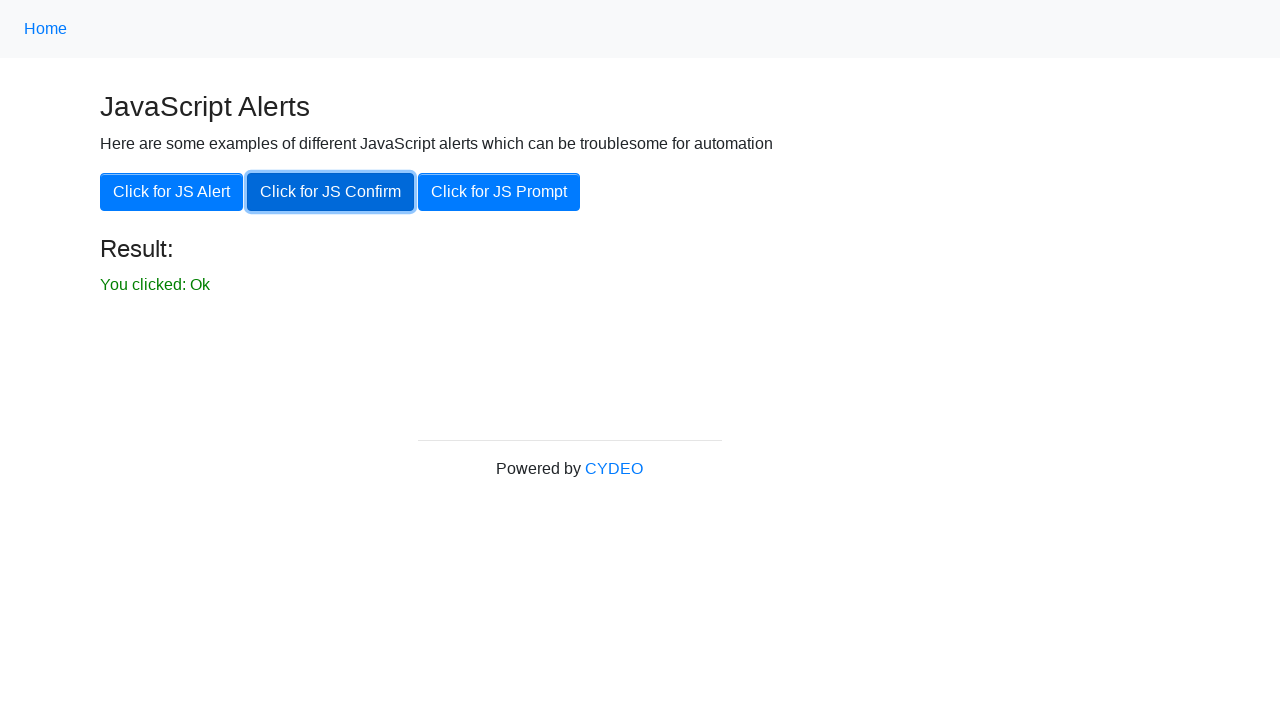

Verified that result text equals 'You clicked: Ok'
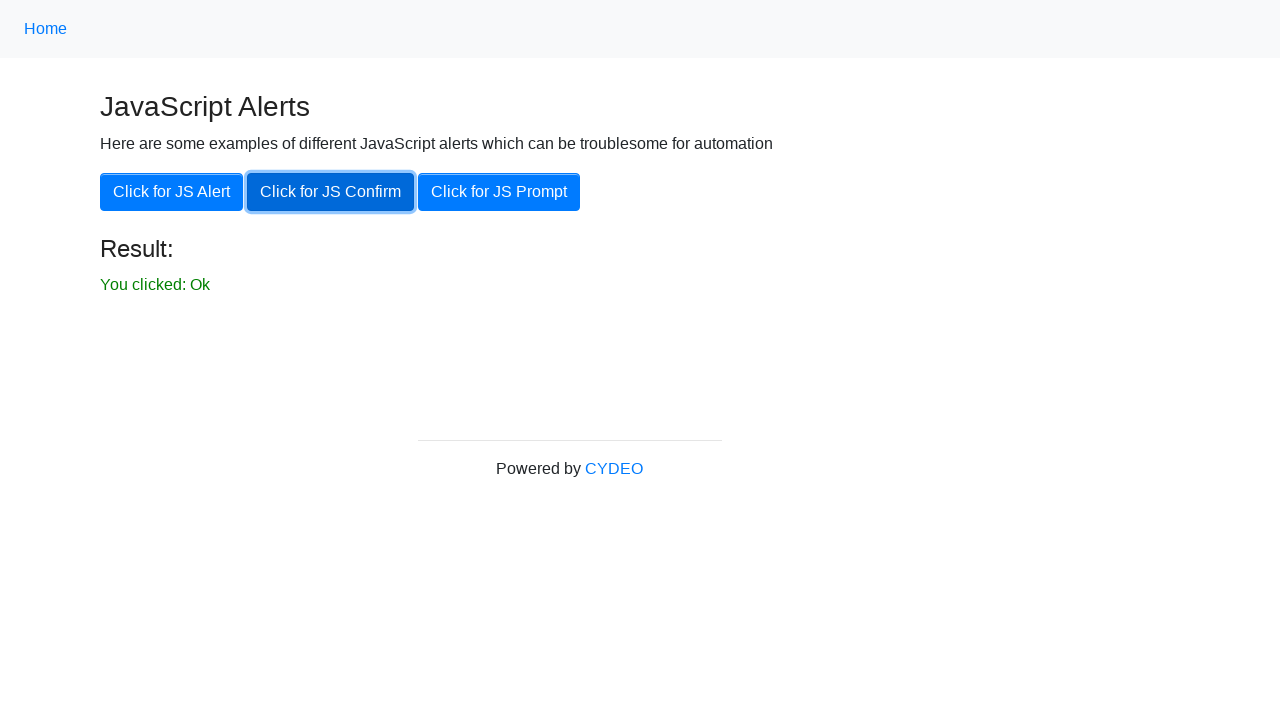

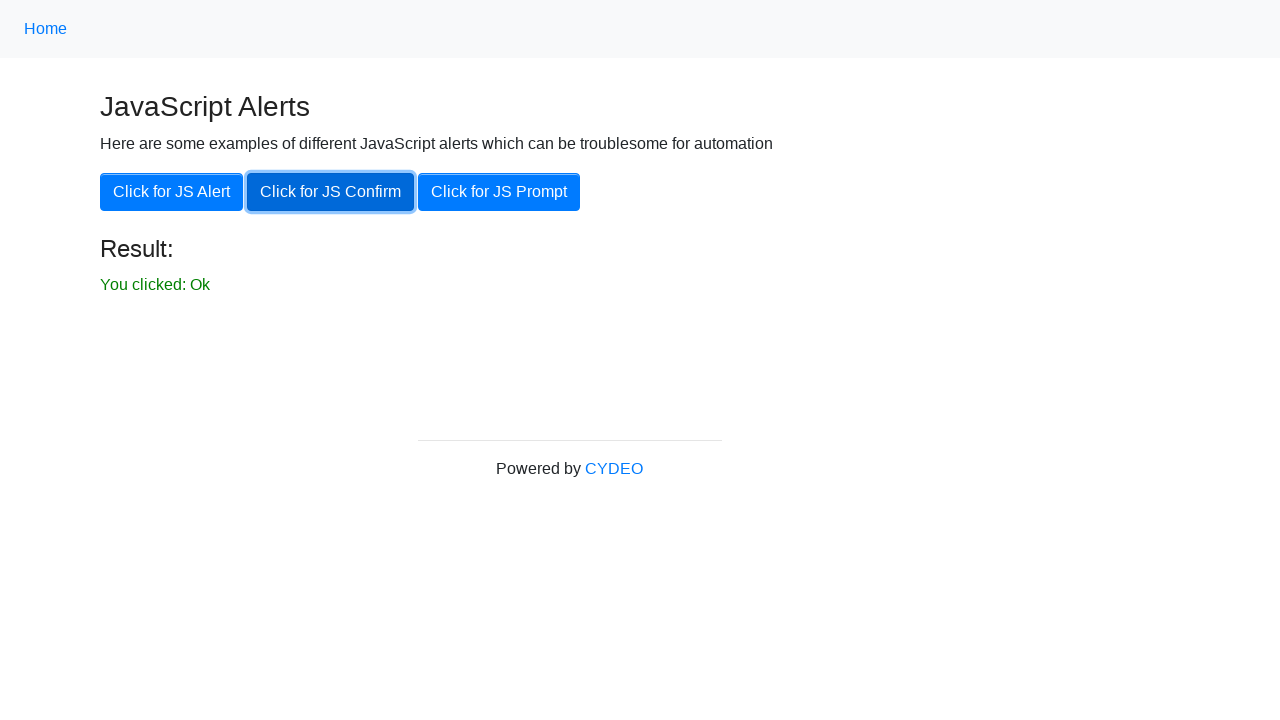